Tests dynamic loading by clicking a Start button and waiting for "Hello World!" text to become visible on the page.

Starting URL: https://automationfc.github.io/dynamic-loading/

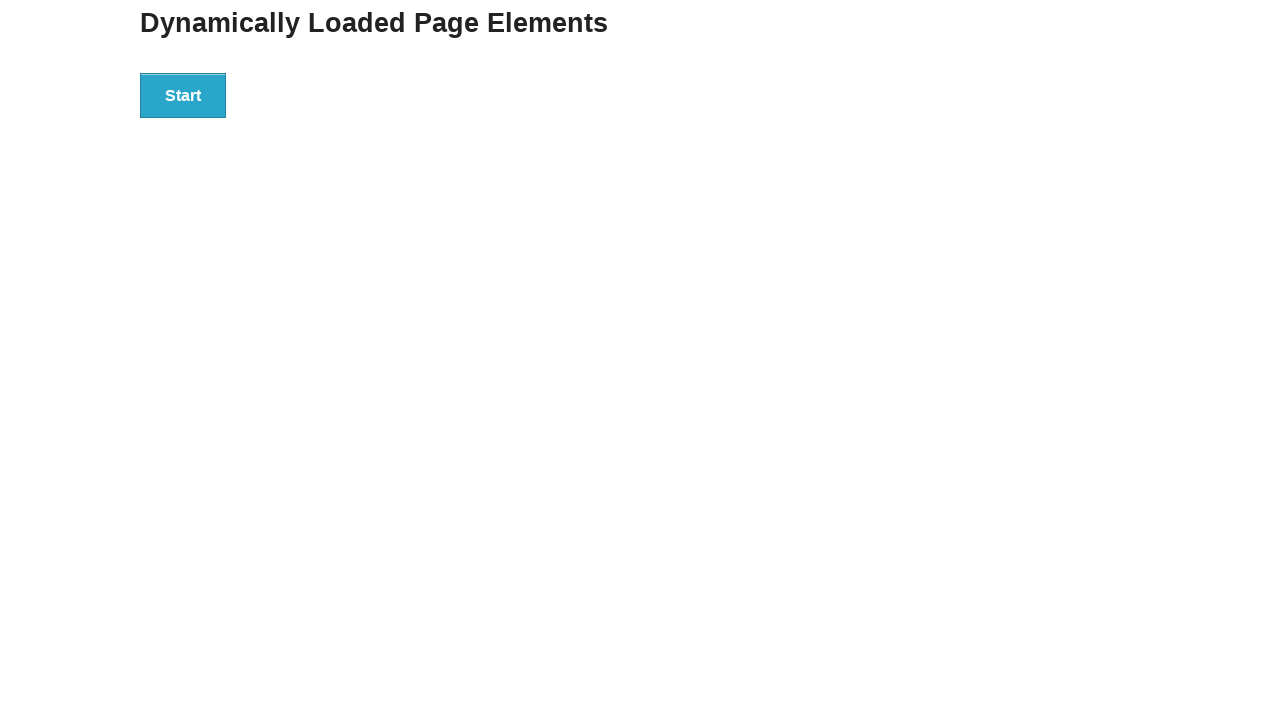

Clicked the Start button to initiate dynamic loading at (183, 95) on xpath=//*[text()='Start']
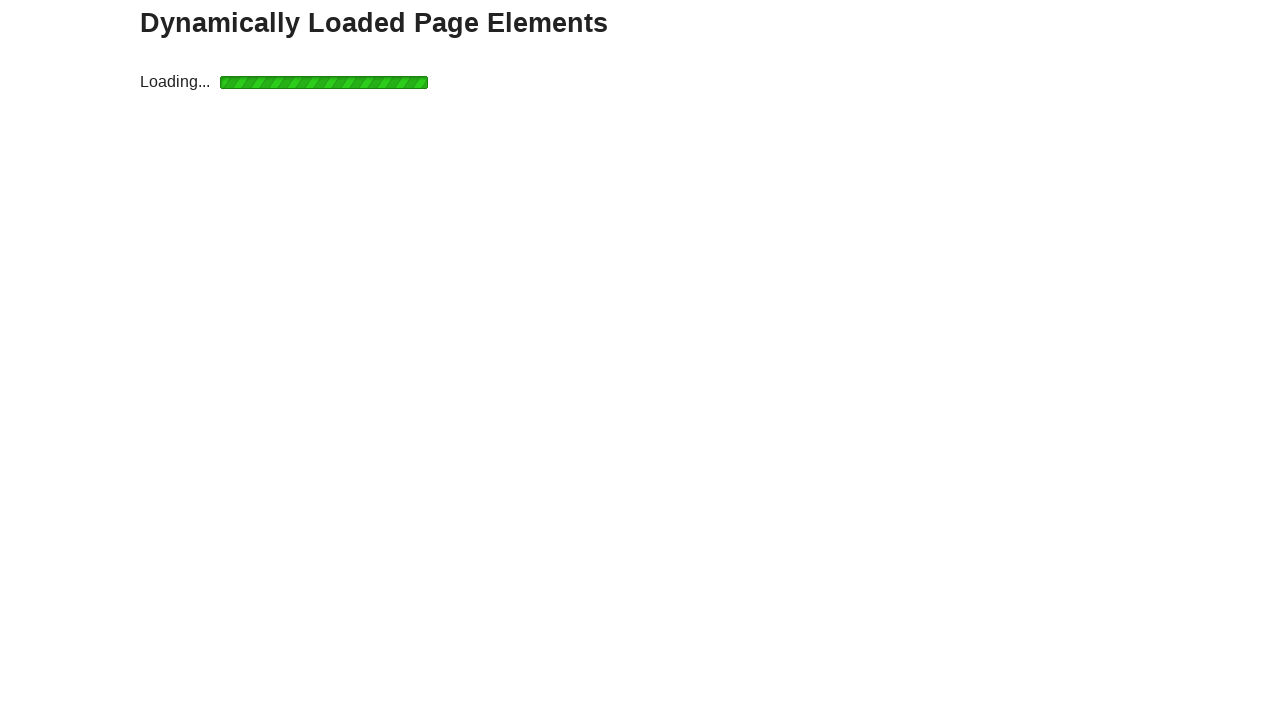

Waited for 'Hello World!' text to become visible
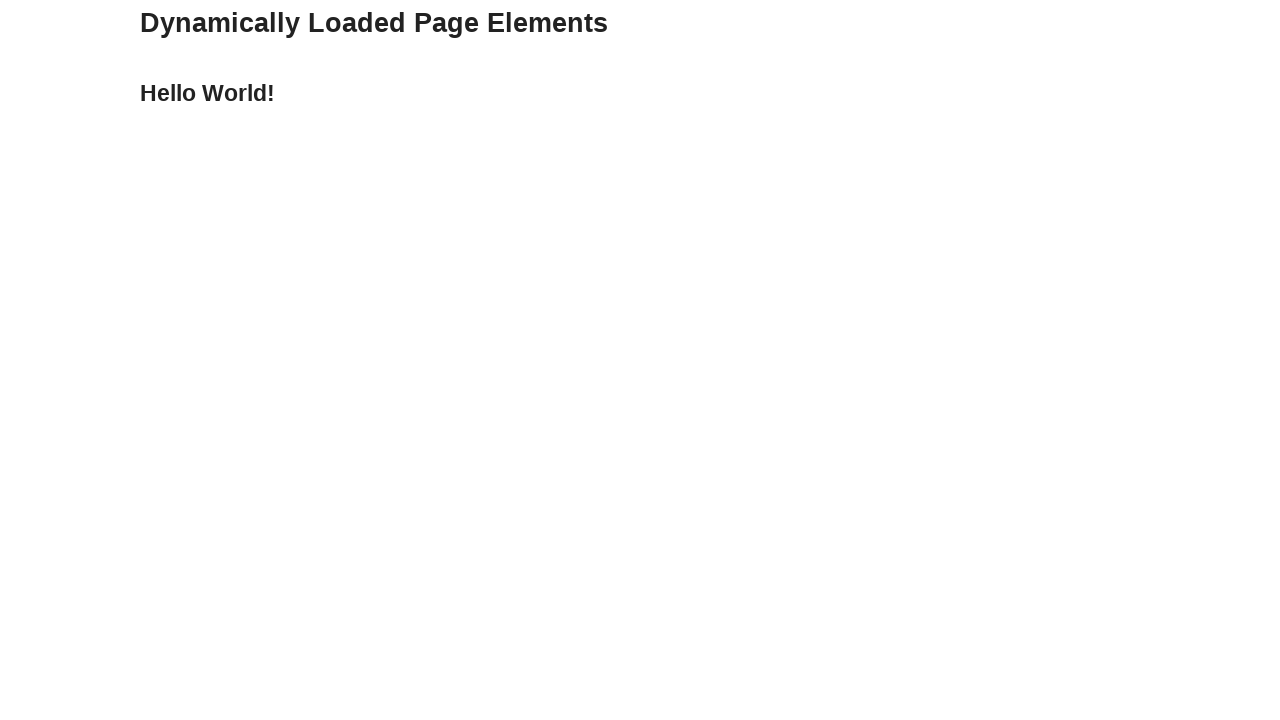

Verified that 'Hello World!' text is displayed on the page
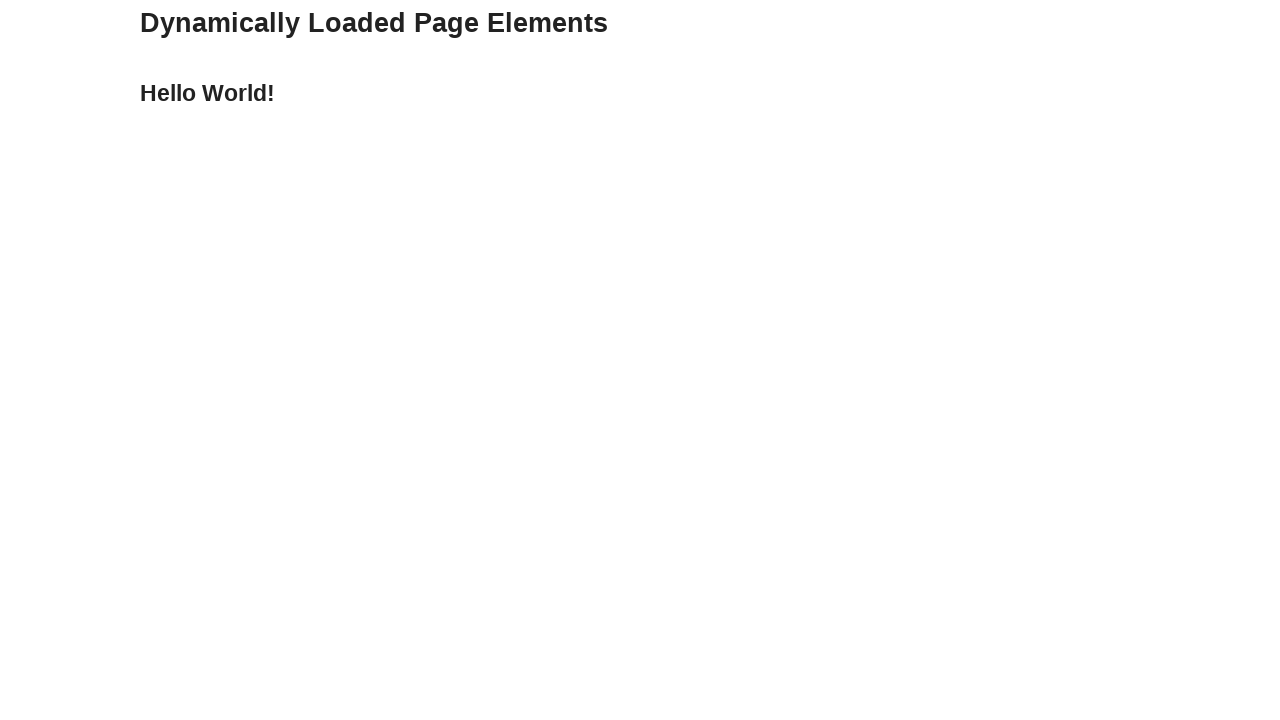

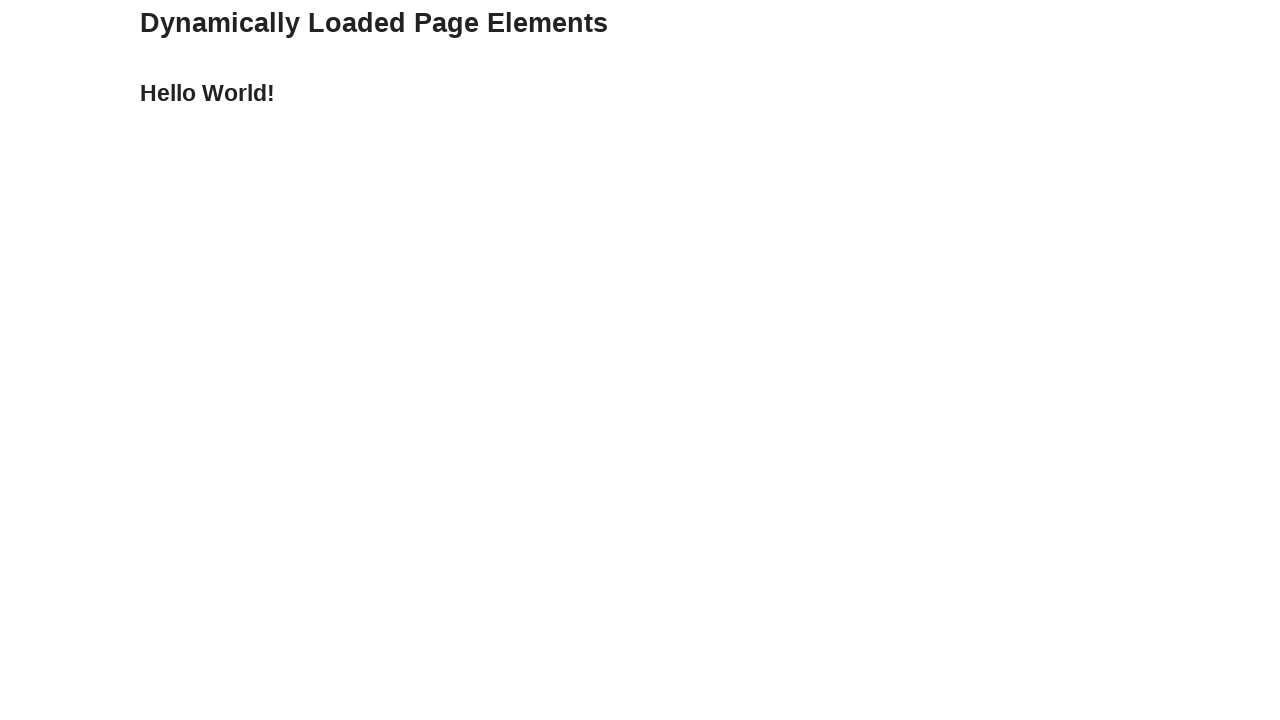